Tests the Ajio website by hovering over the Women menu item, checking if the logo is displayed, and verifying links are present on the page

Starting URL: https://www.ajio.com/

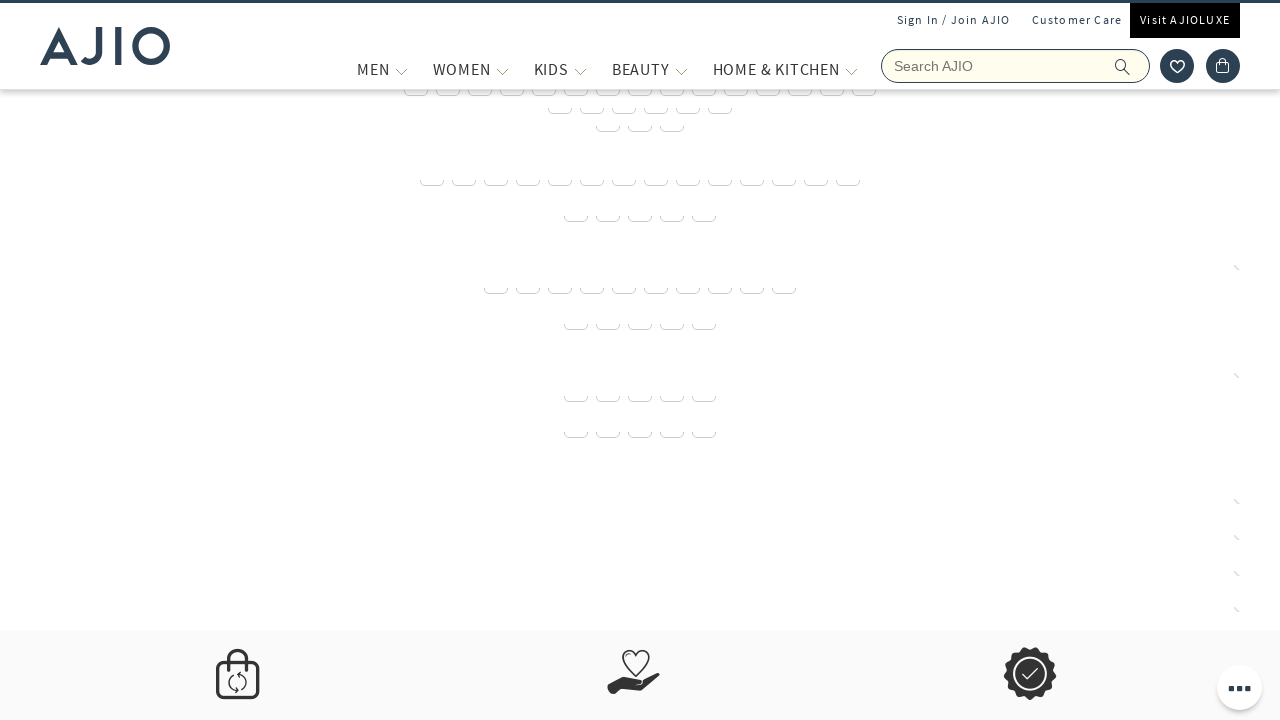

Navigated to Ajio website homepage
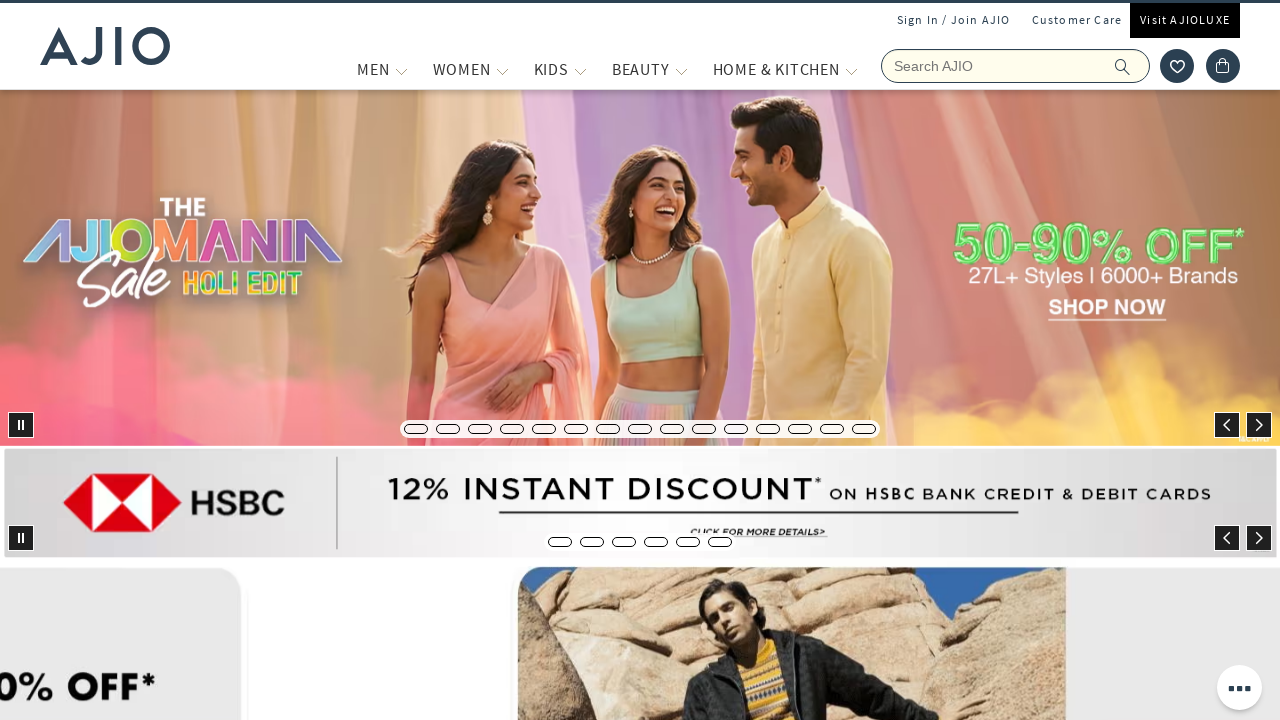

Hovered over Women menu item in navigation at (1077, 20) on header ul li:nth-child(2) a
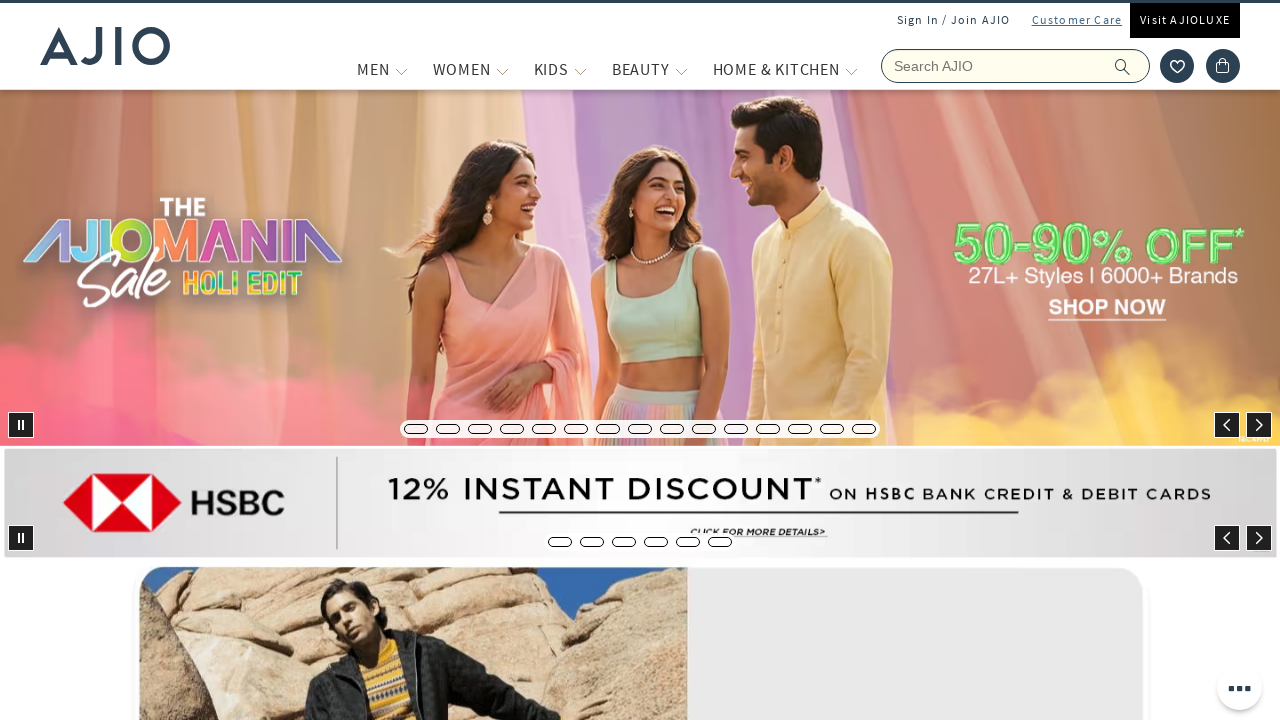

Logo is displayed and visible
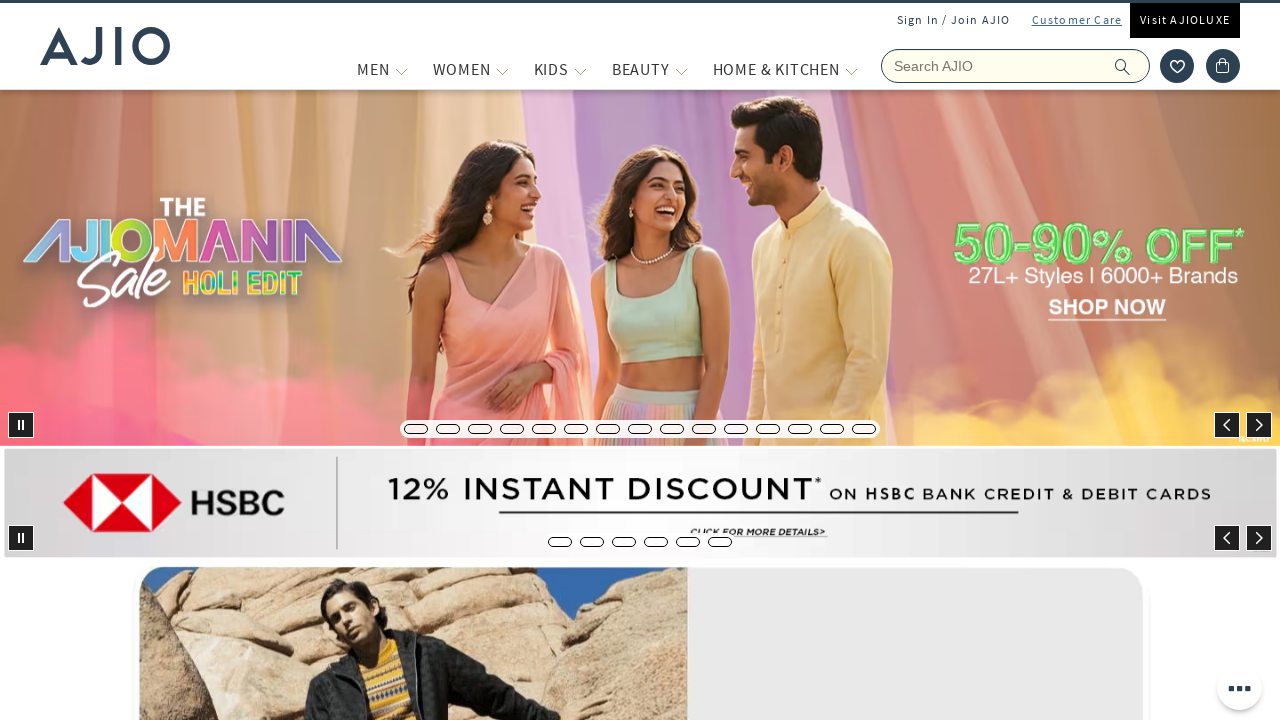

Links are present and attached to the page
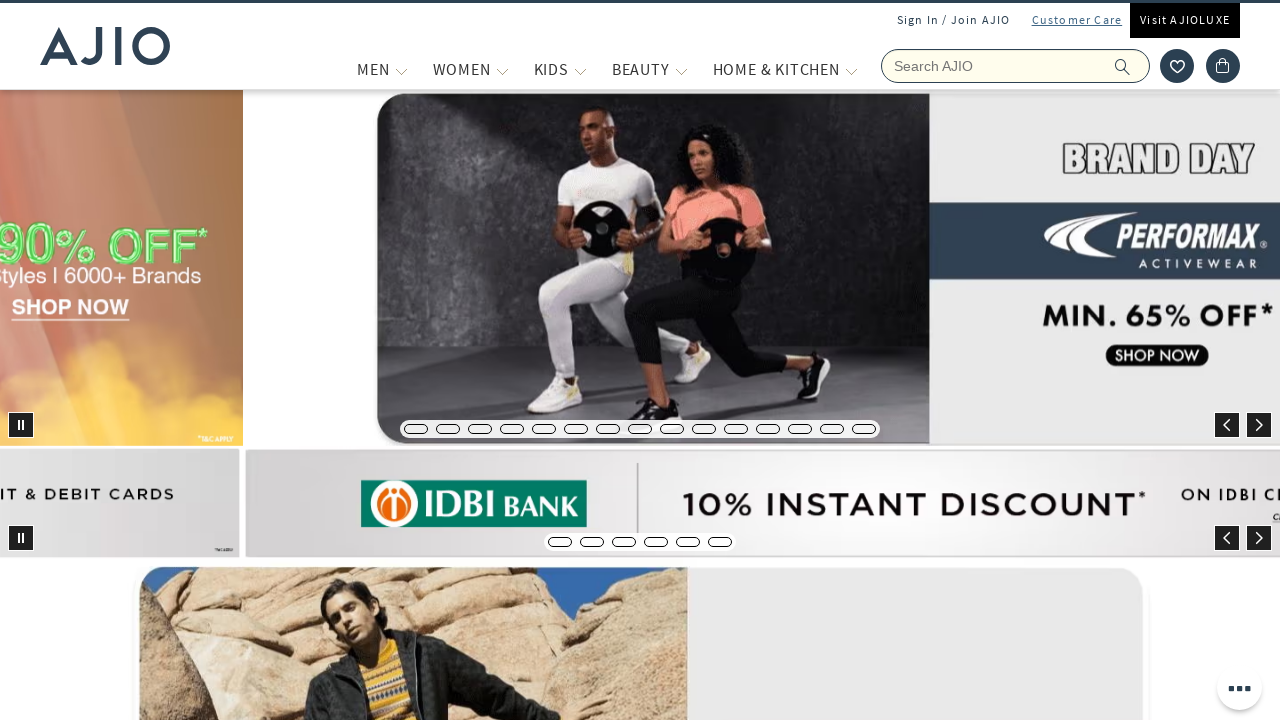

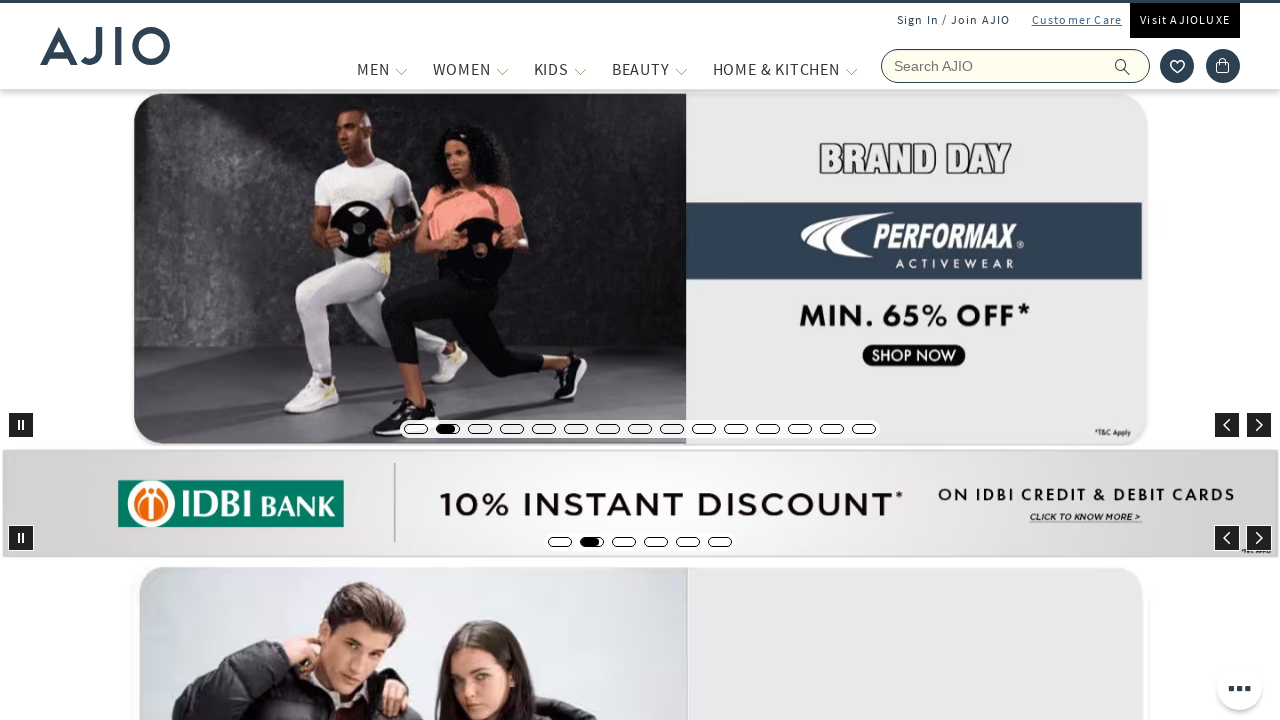